Navigates to the Playwright documentation page by clicking the Docs link and verifies that key sections like Installation, Introduction, What's next, and System requirements are visible.

Starting URL: https://playwright.dev/

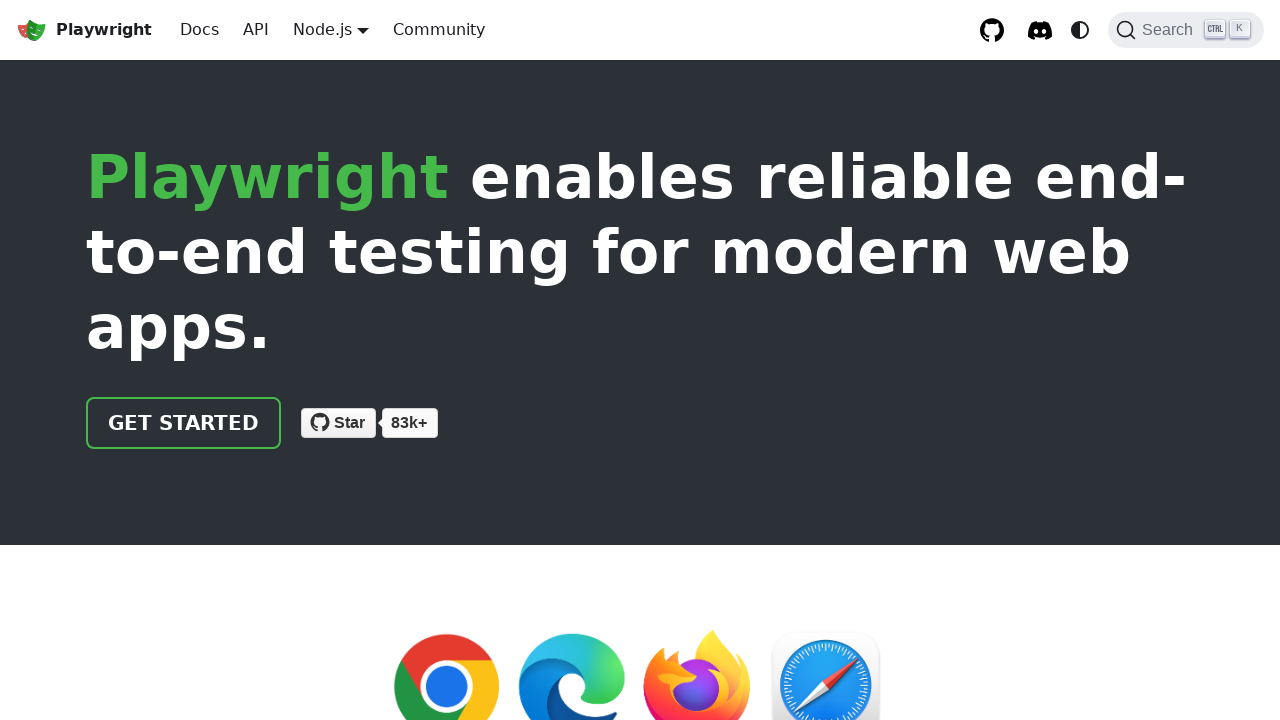

Verified Docs link is visible
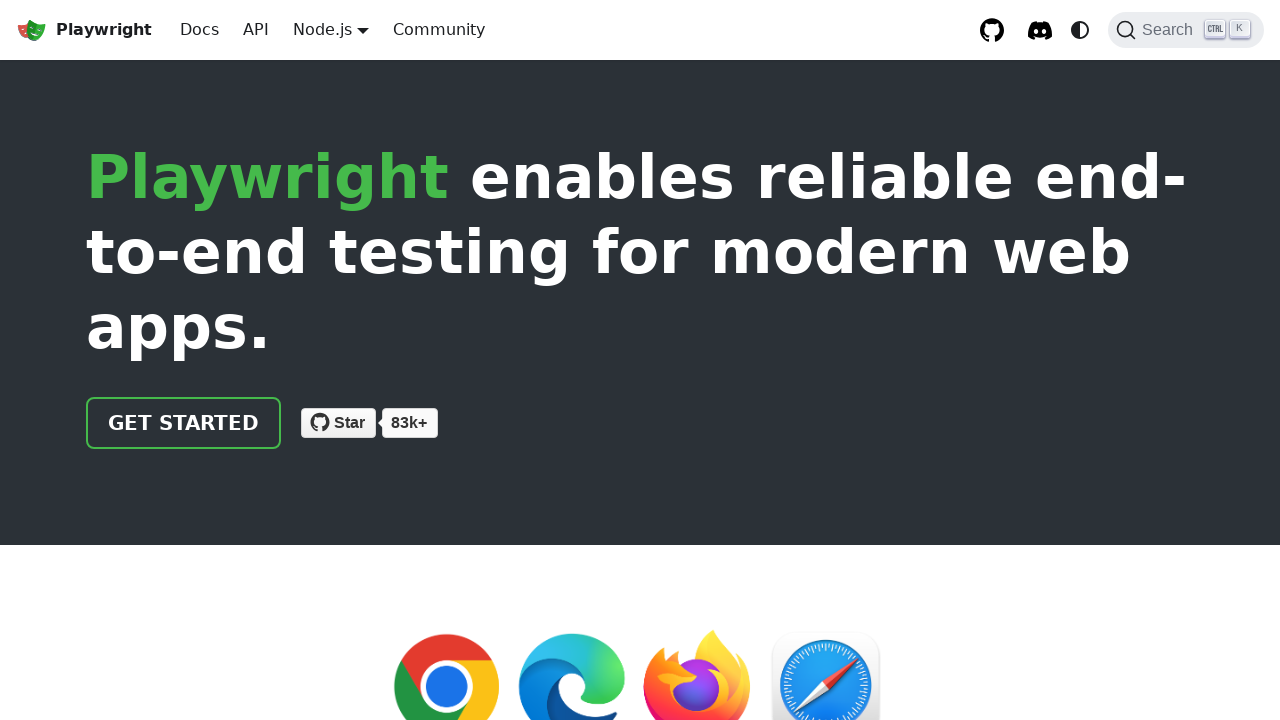

Clicked on Docs link to navigate to documentation at (200, 30) on internal:role=link[name="Docs"i]
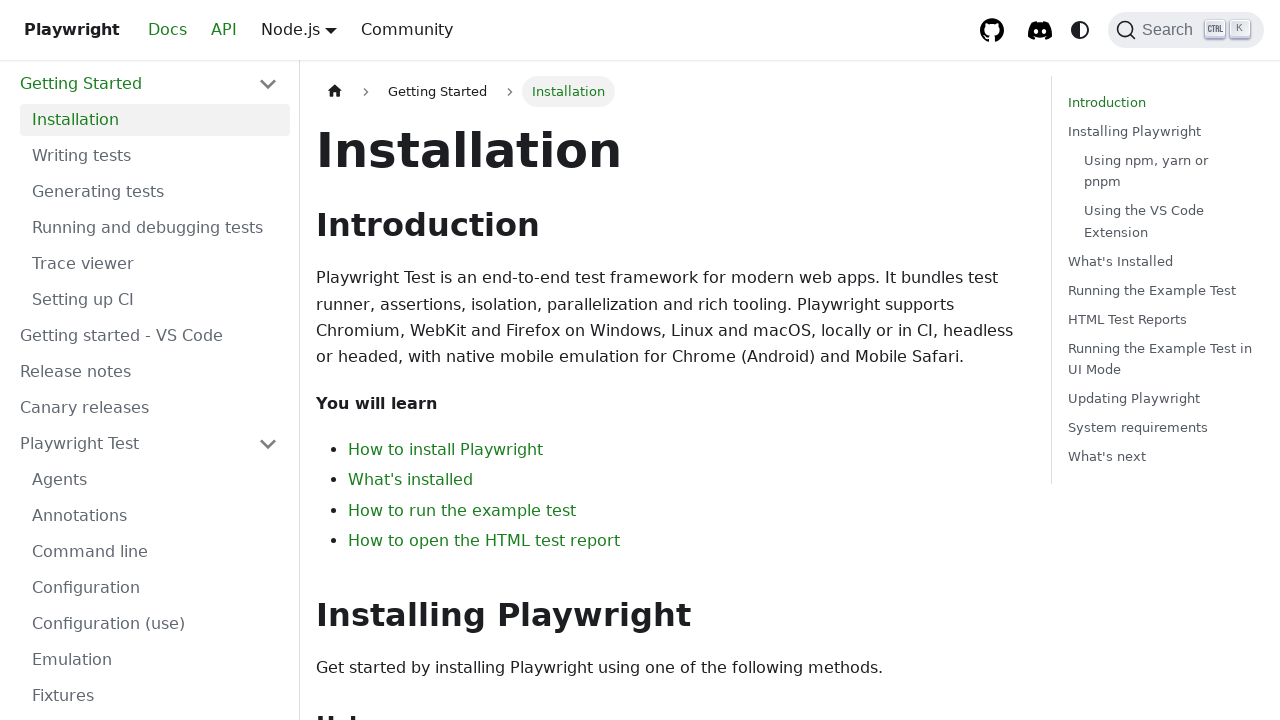

Waited for main heading (h1) to load
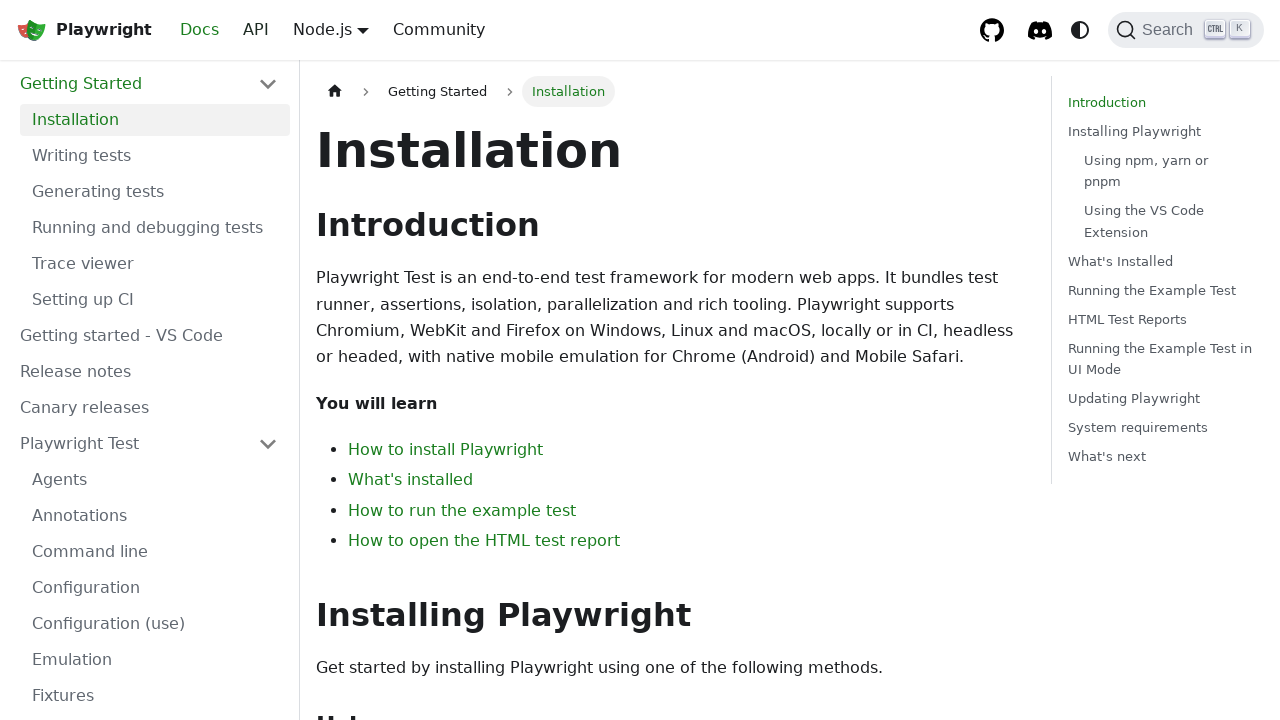

Verified Installation section heading is visible
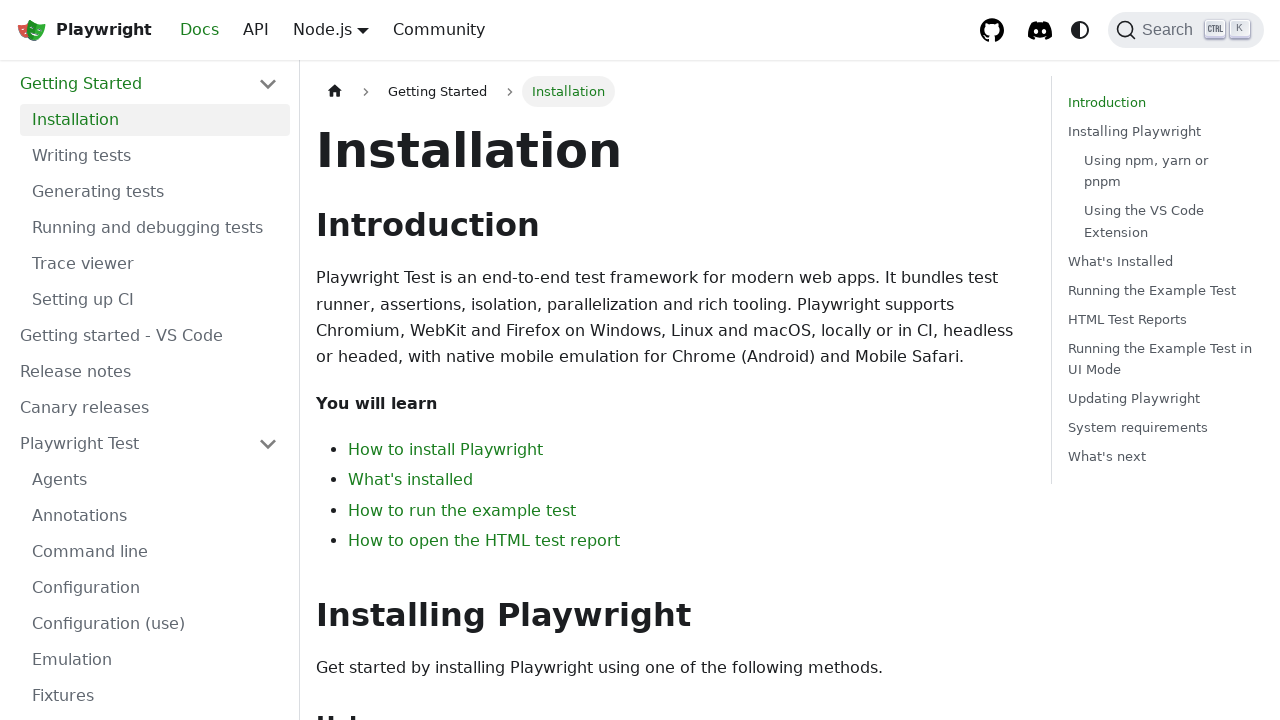

Verified Introduction section is visible
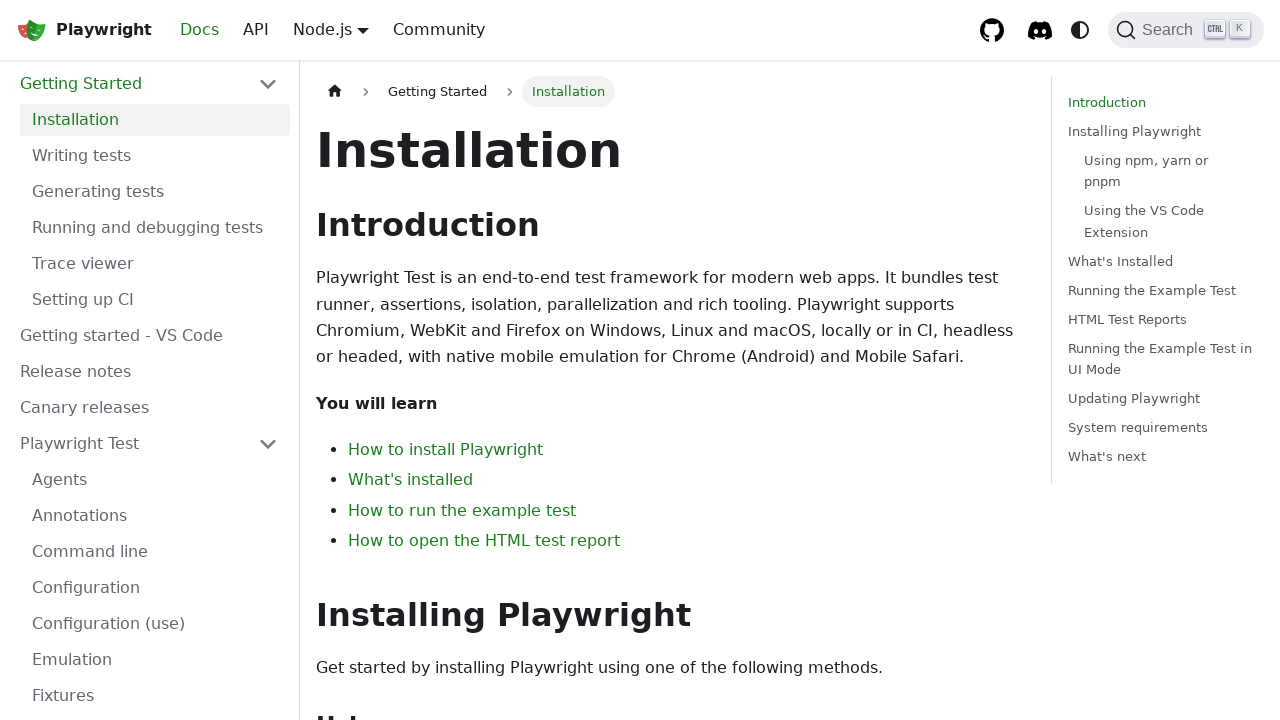

Verified What's next section is visible
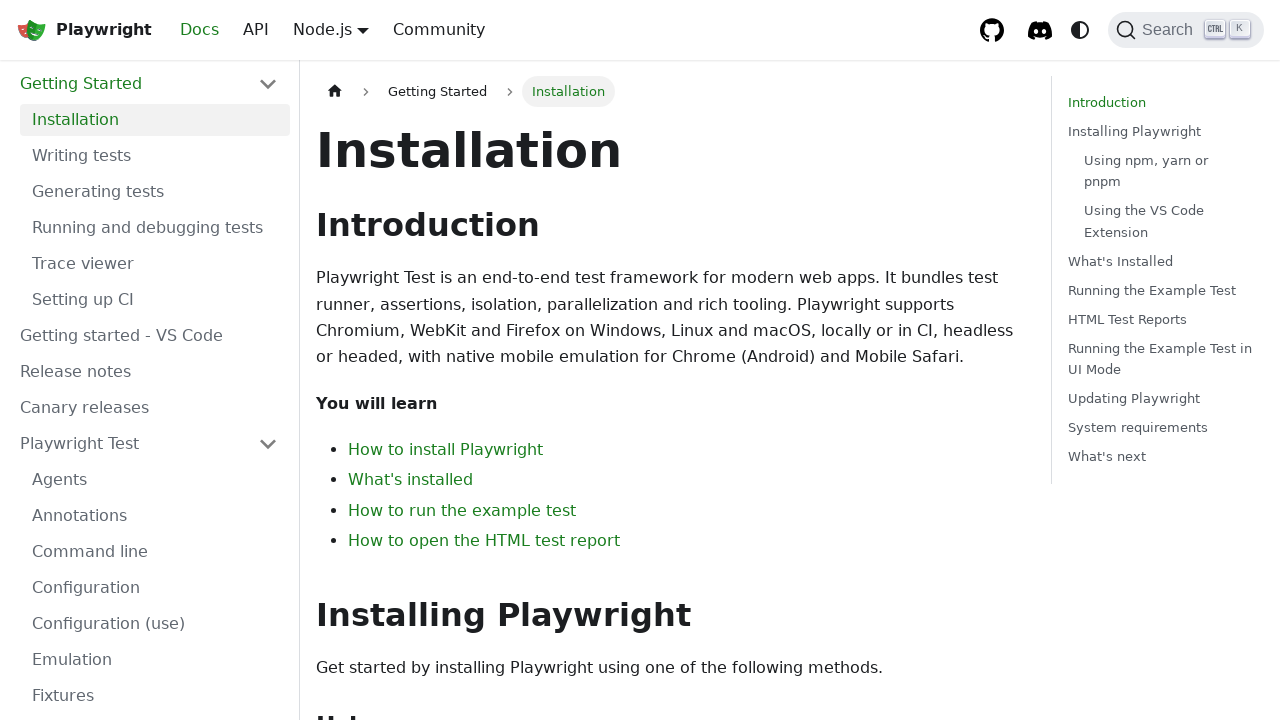

Verified System requirements section is visible
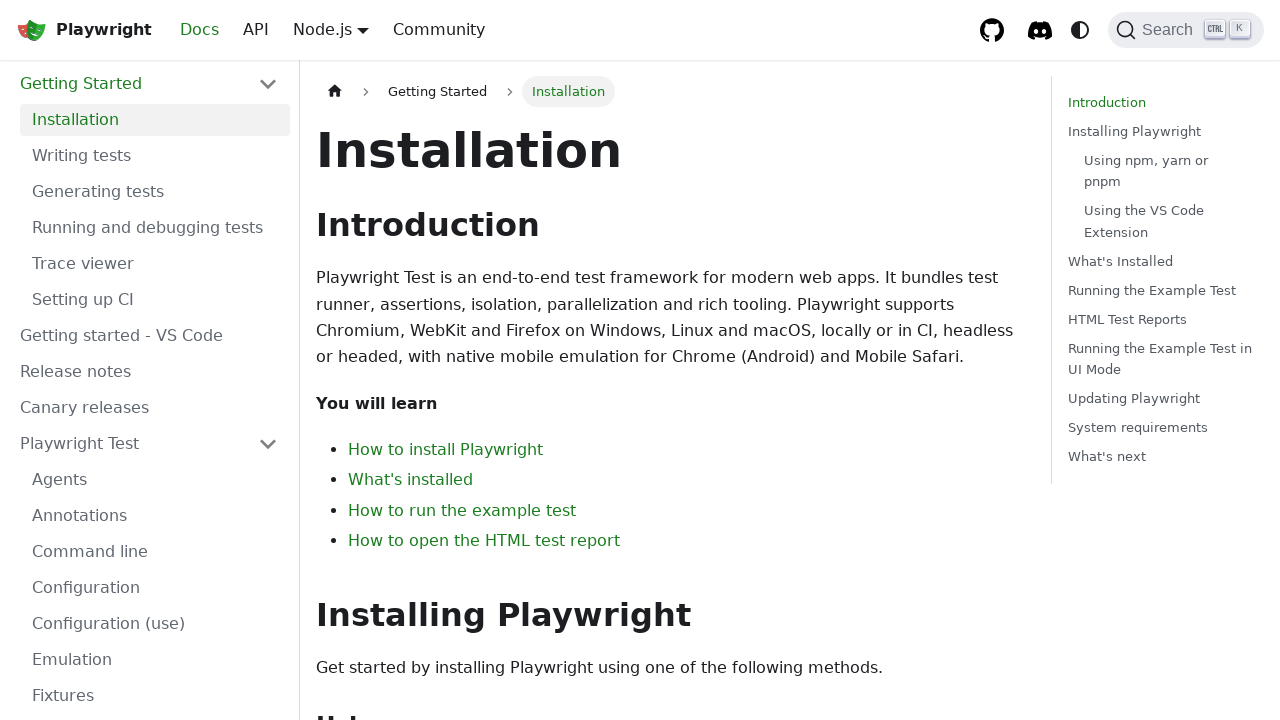

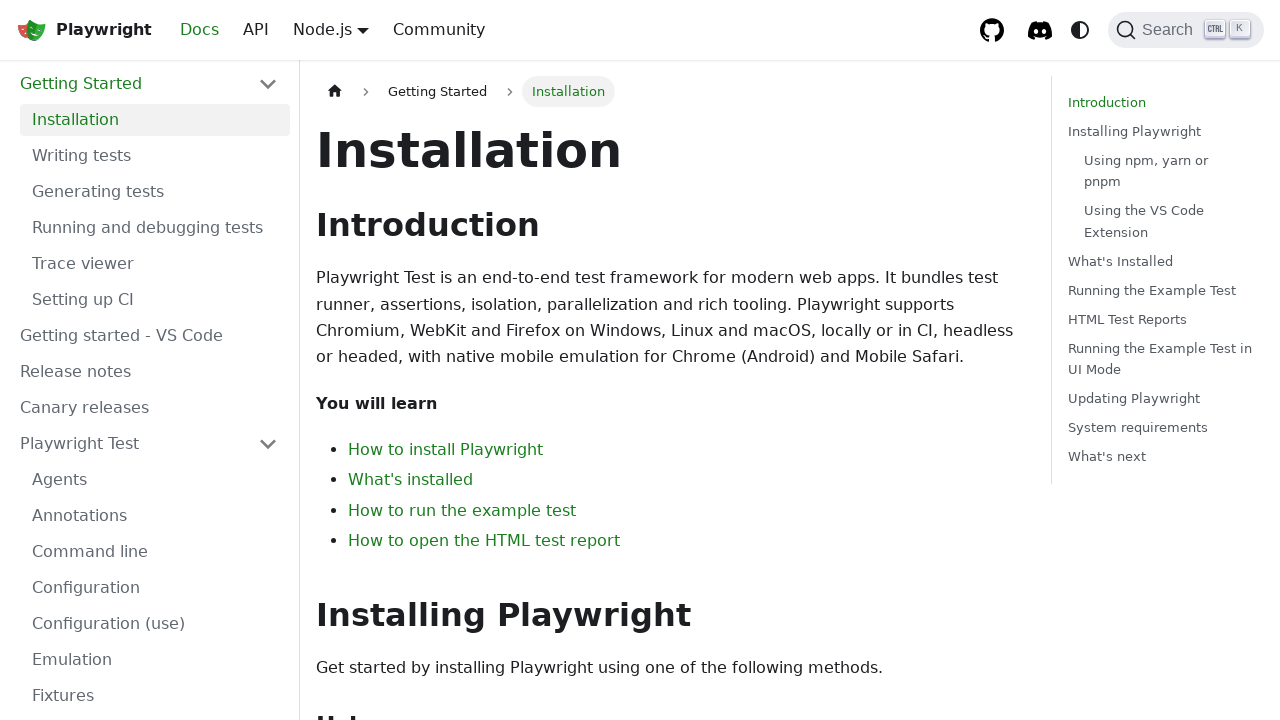